Navigates to W3Schools CSS table page and uses XPath selectors to verify table structure and locate specific content

Starting URL: https://www.w3schools.com/css/css_table.asp

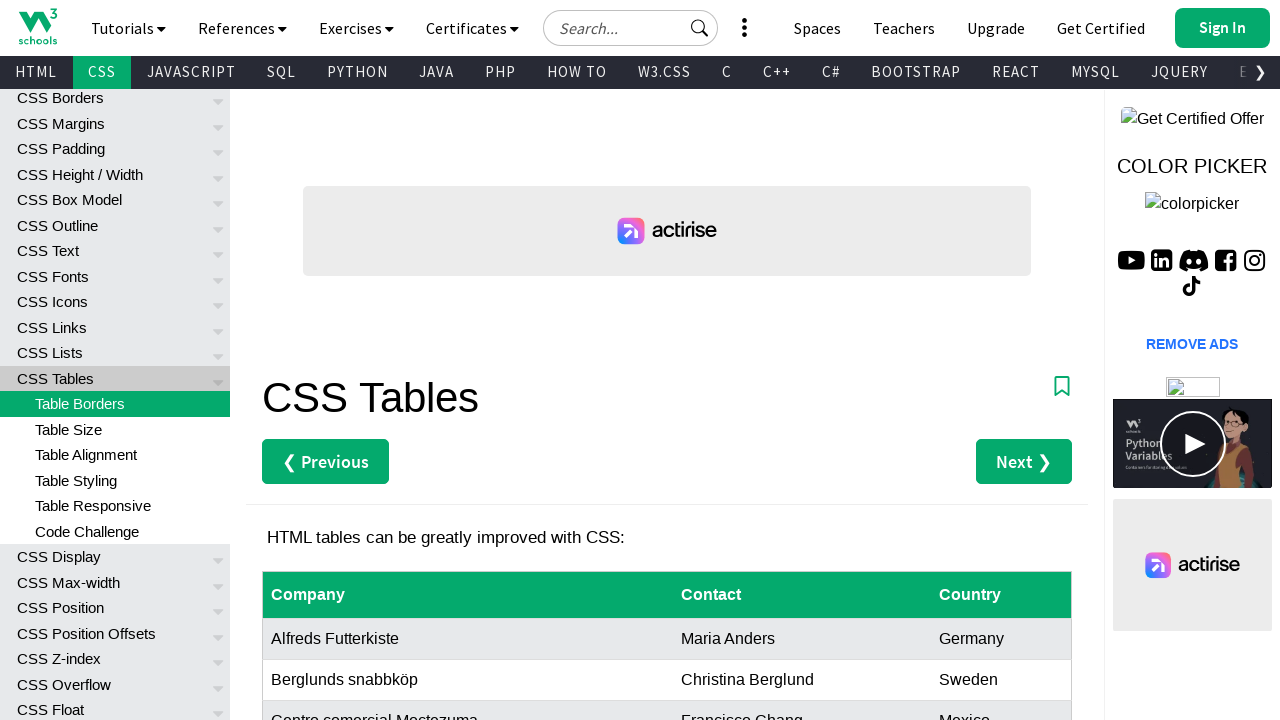

Navigated to W3Schools CSS table page
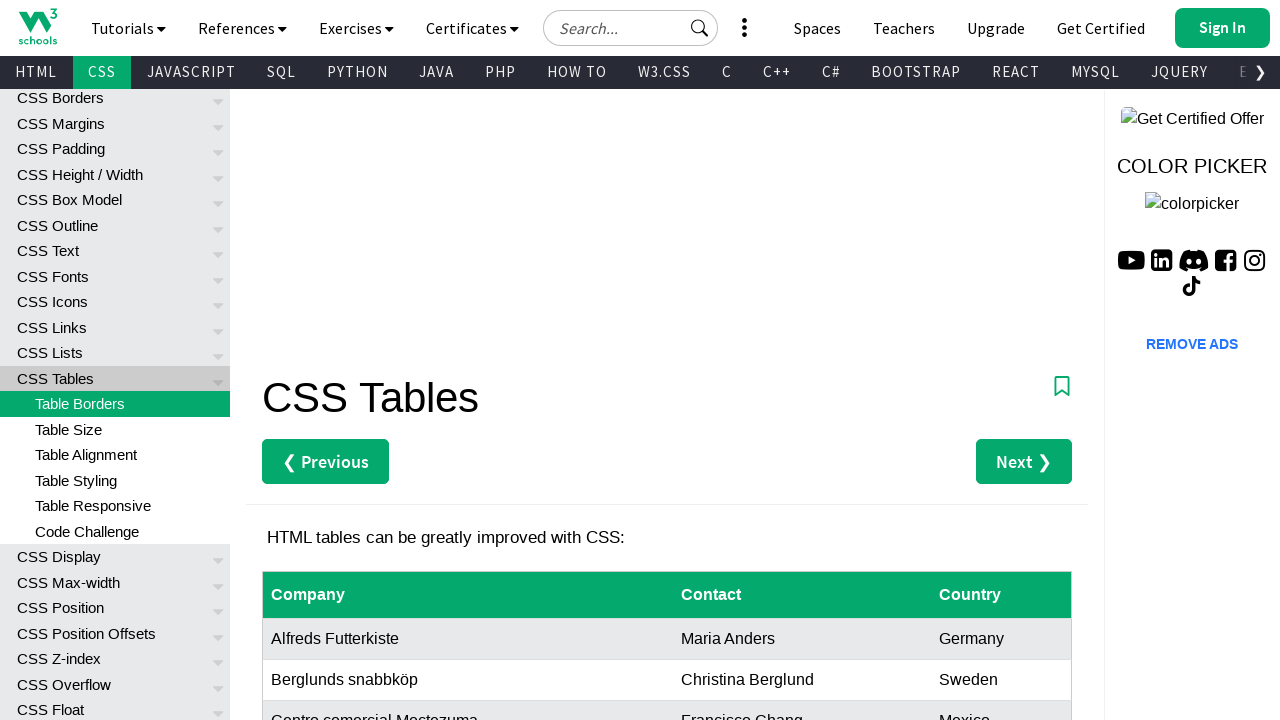

Customers table loaded
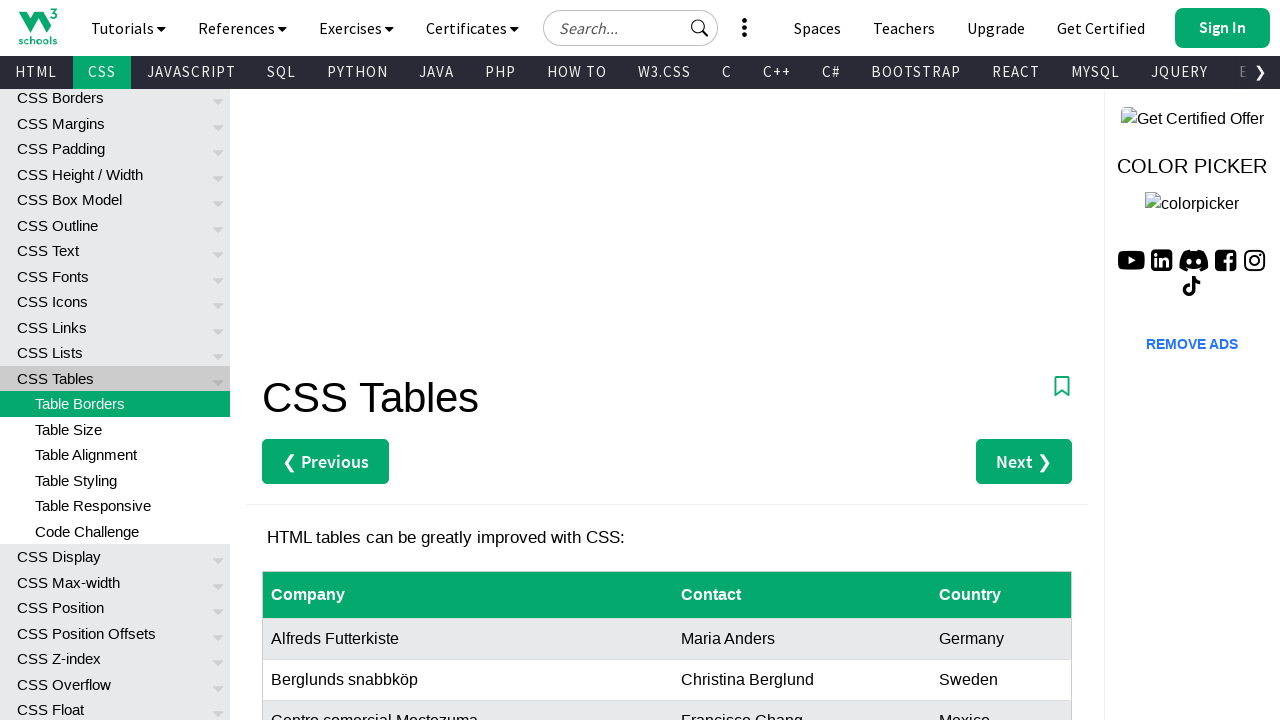

Located table rows using XPath selector
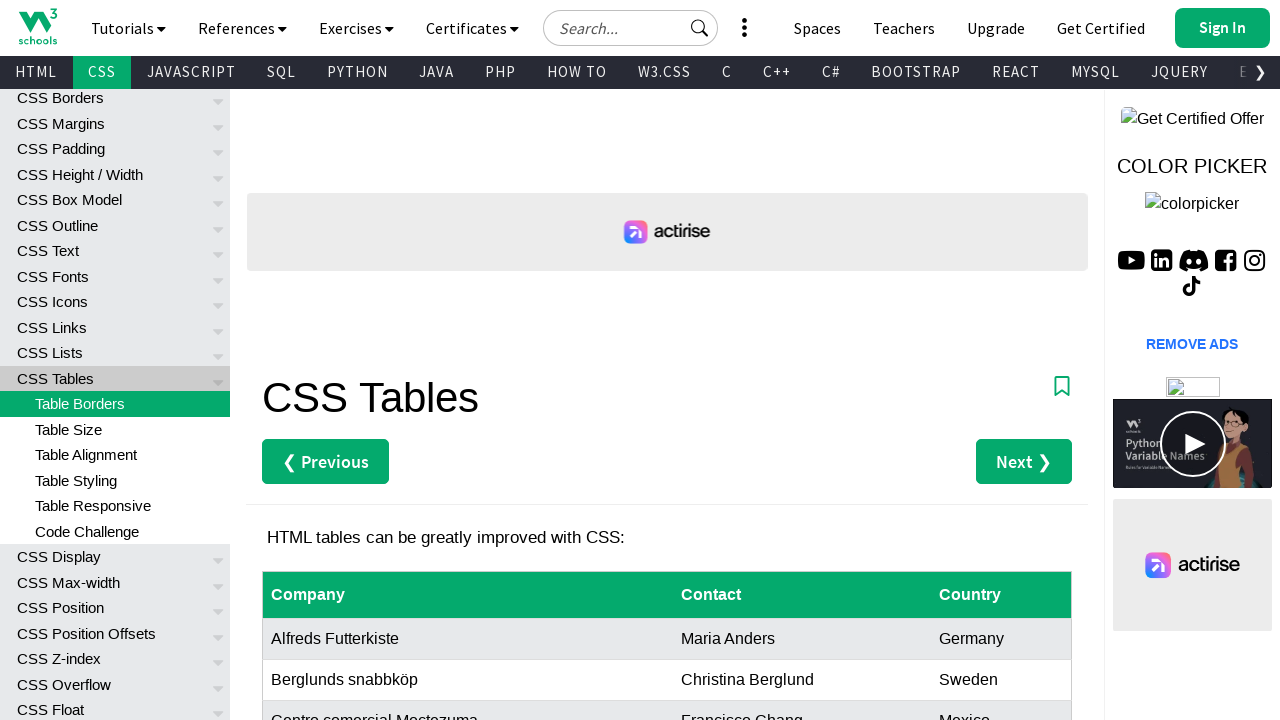

Counted 9 rows in table body
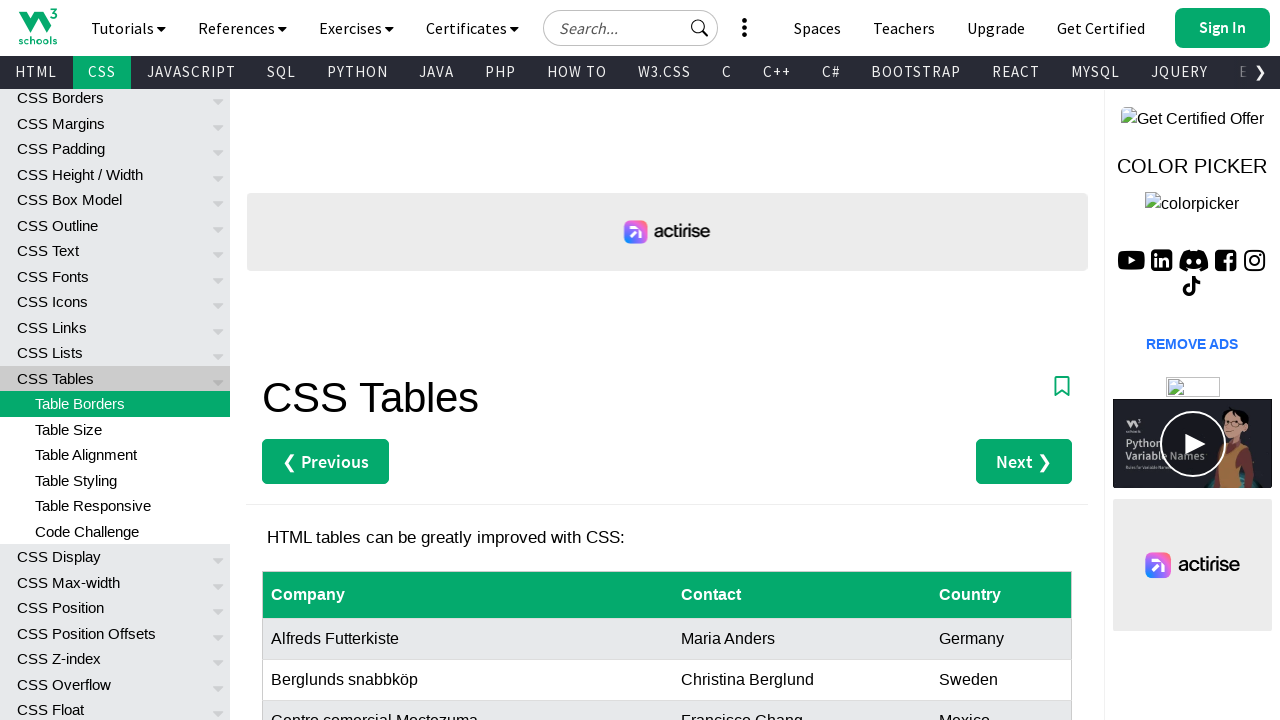

Located table header cells using XPath selector
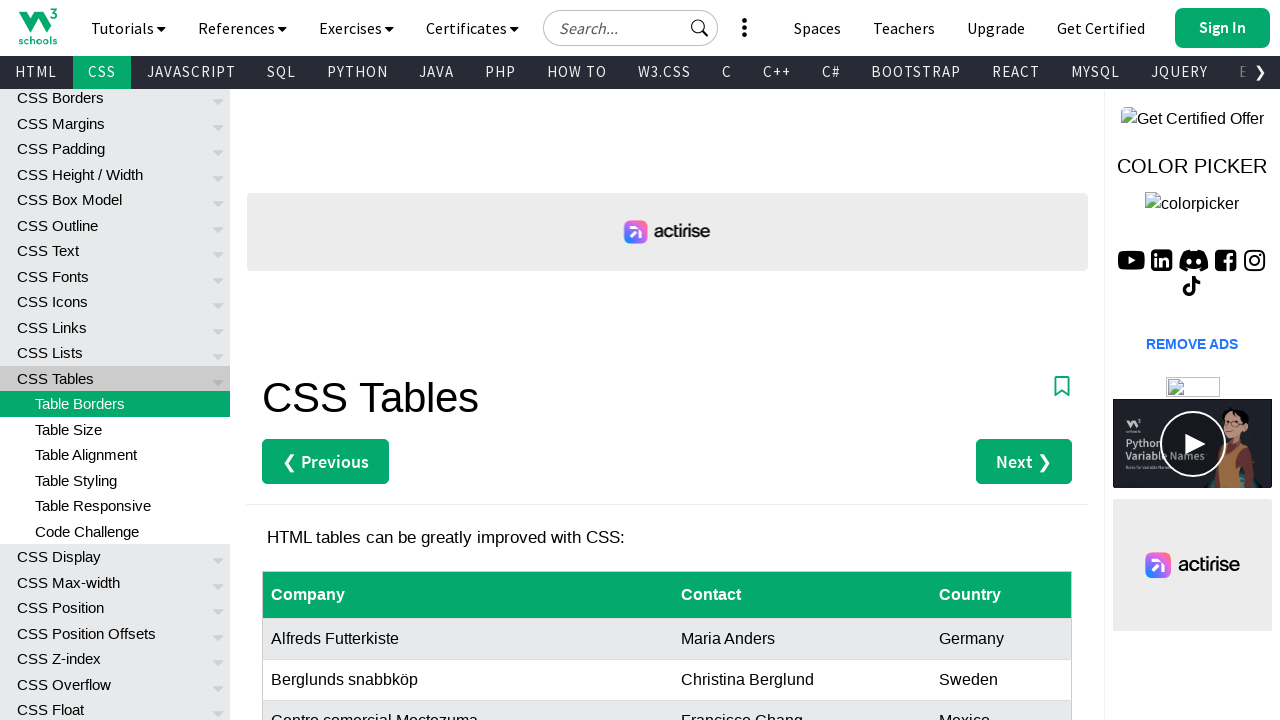

Verified table has exactly 3 columns
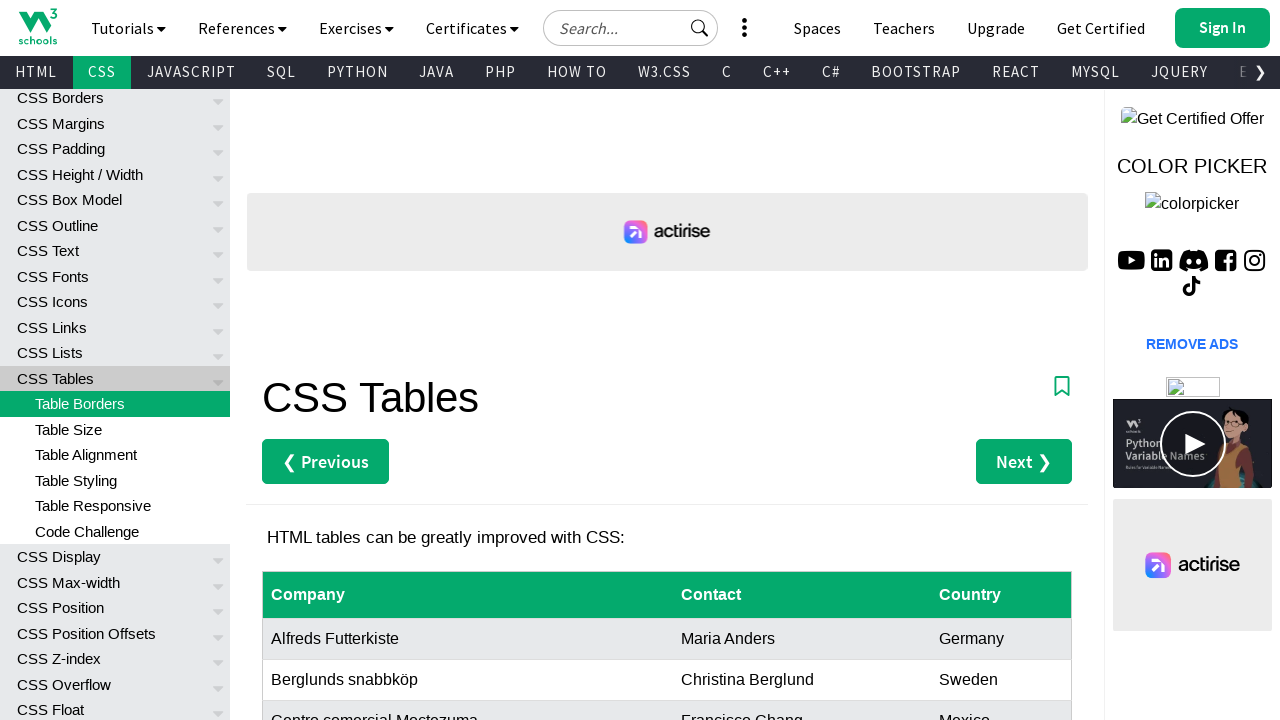

Located row 3 of customers table using XPath
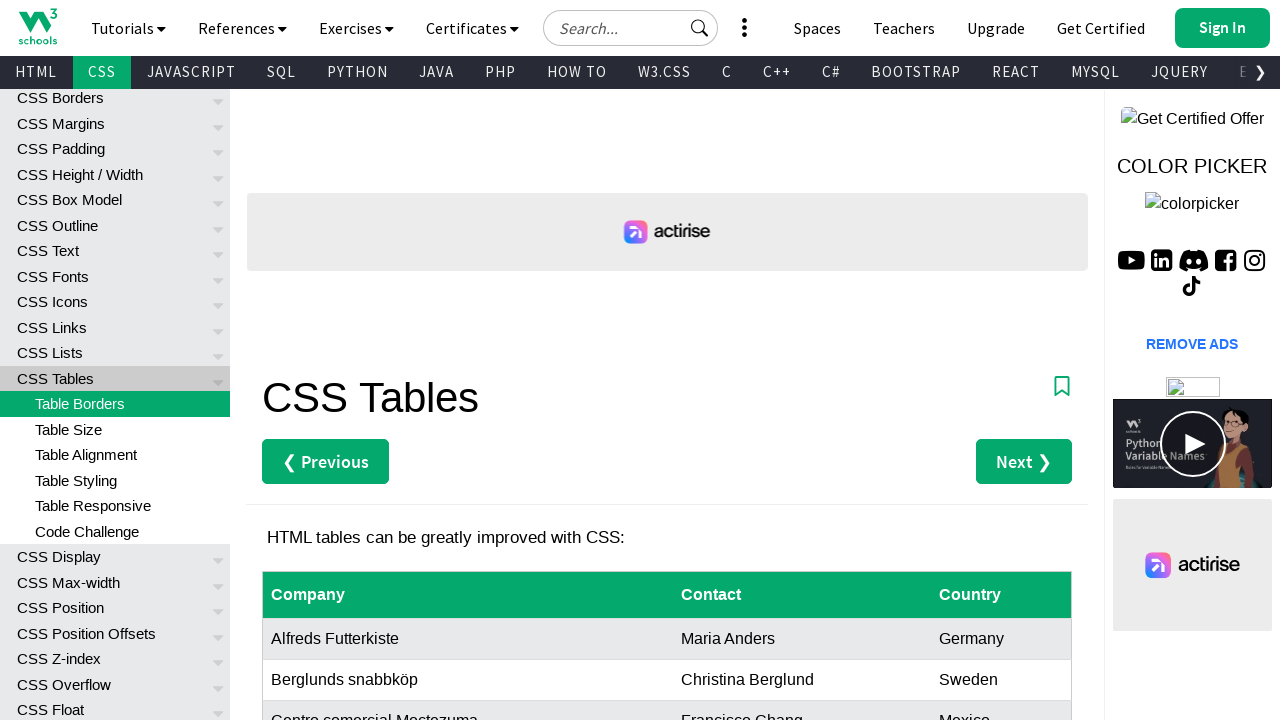

Retrieved text content from row 3: 
Berglunds snabbköp
Christina Berglund
Sweden

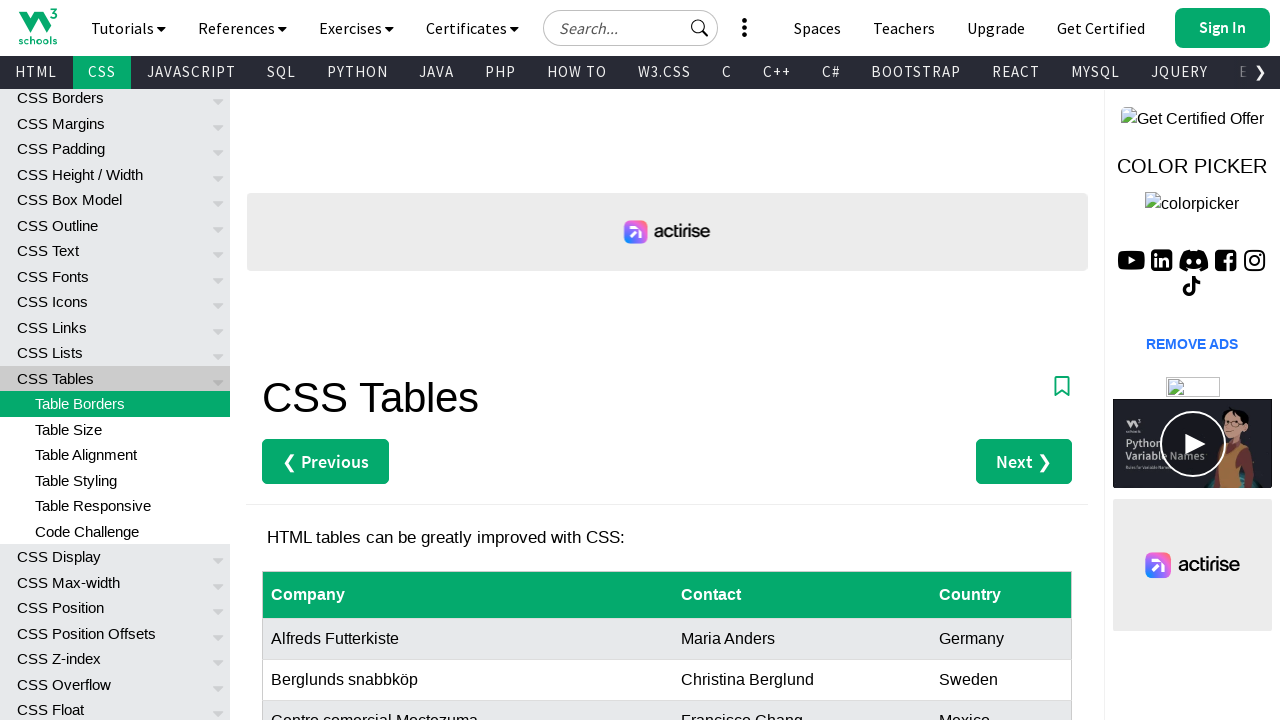

Located all cells in last column using XPath selector
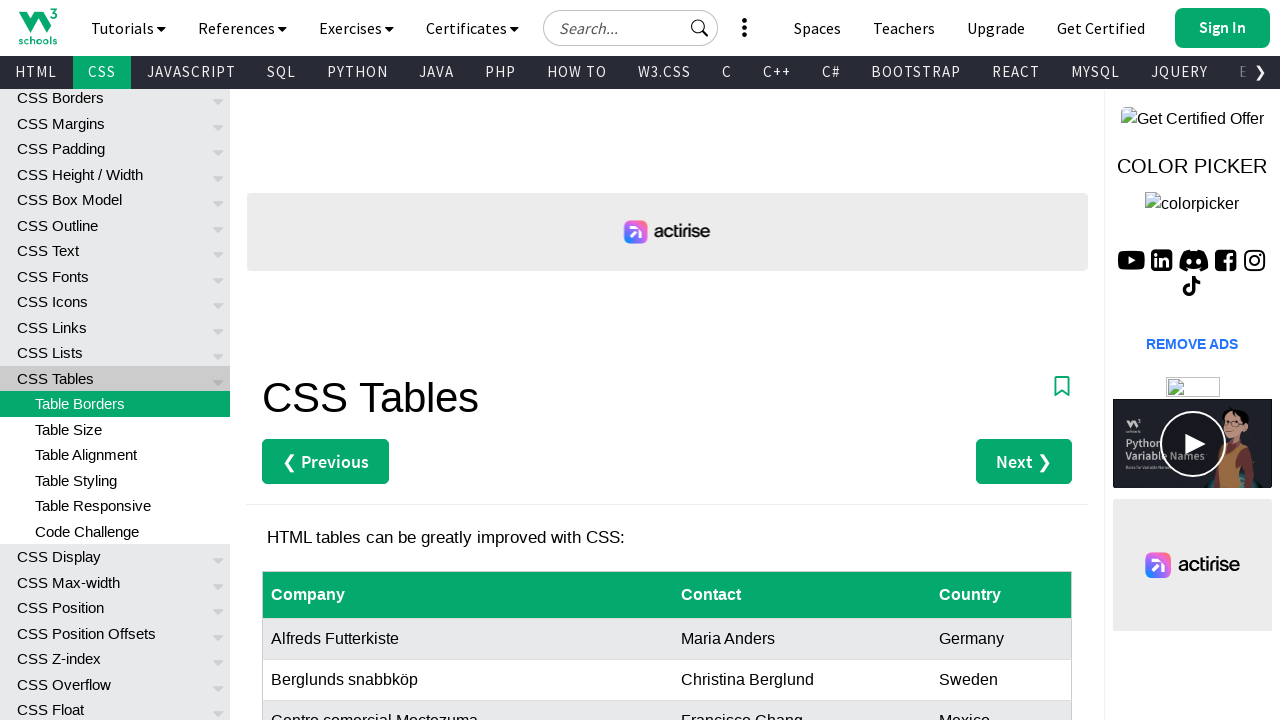

Counted 8 cells in last column
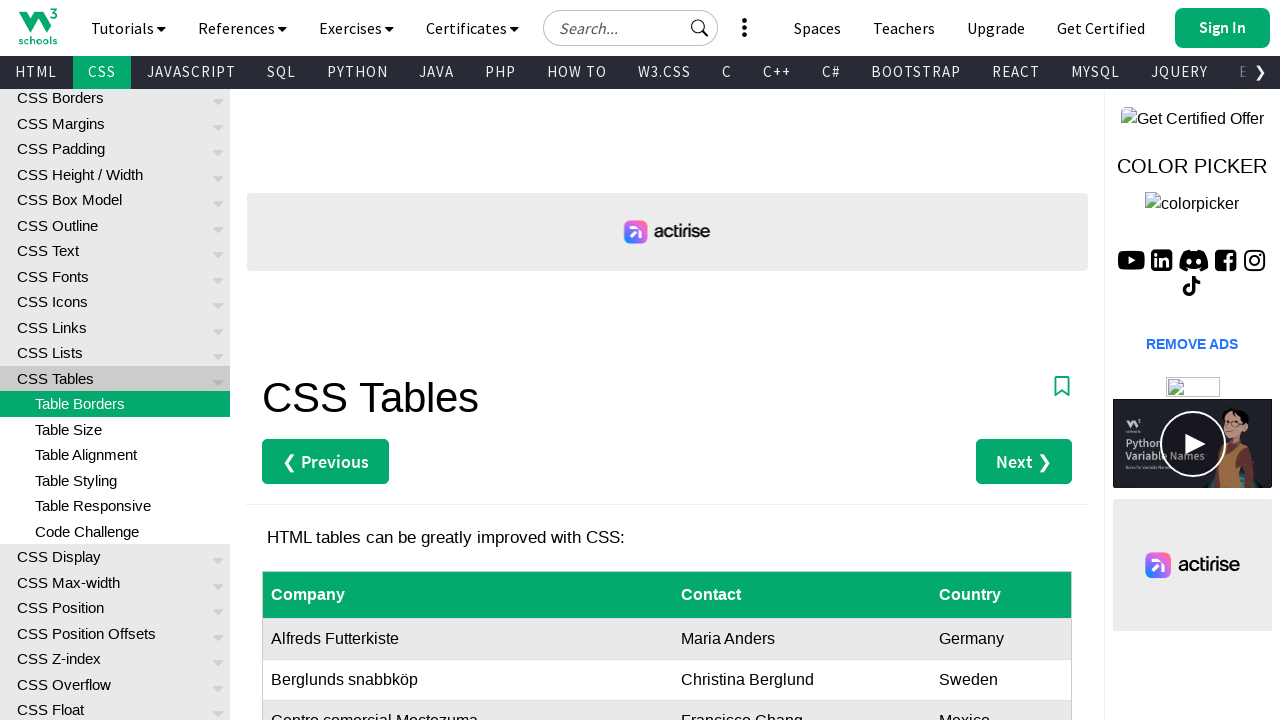

Located all table body rows using XPath selector
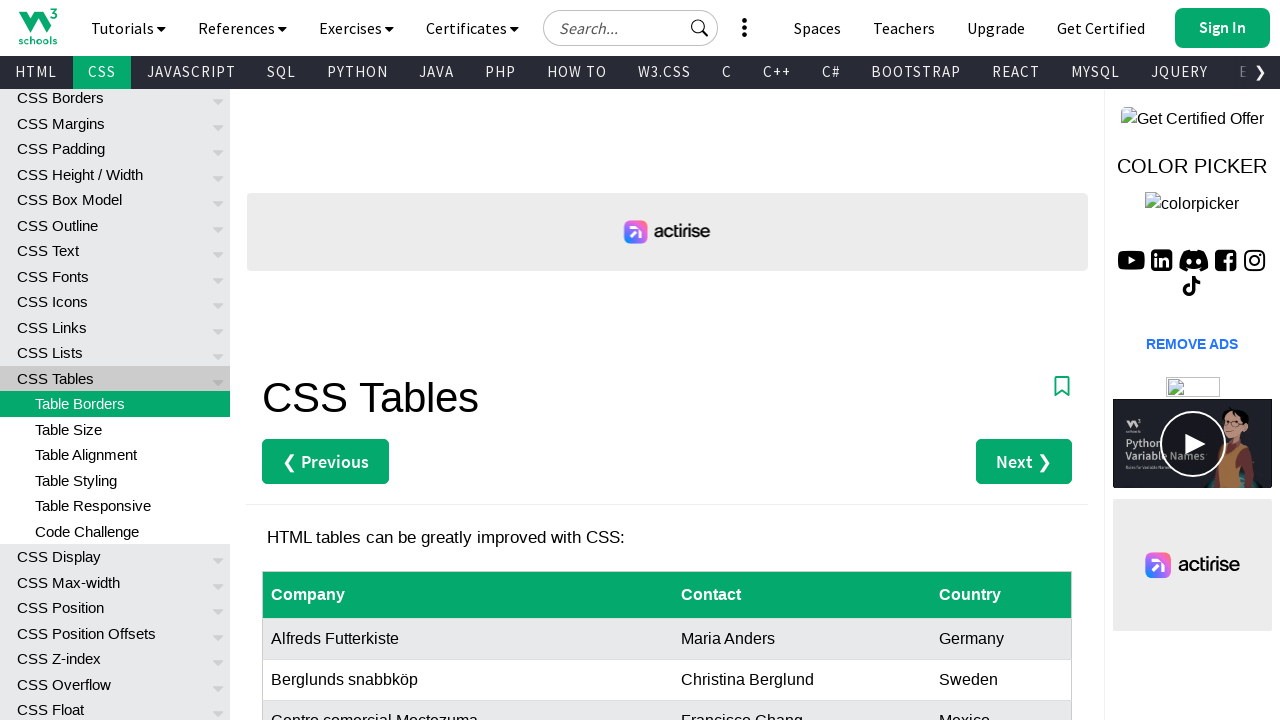

Counted 9 total rows in table
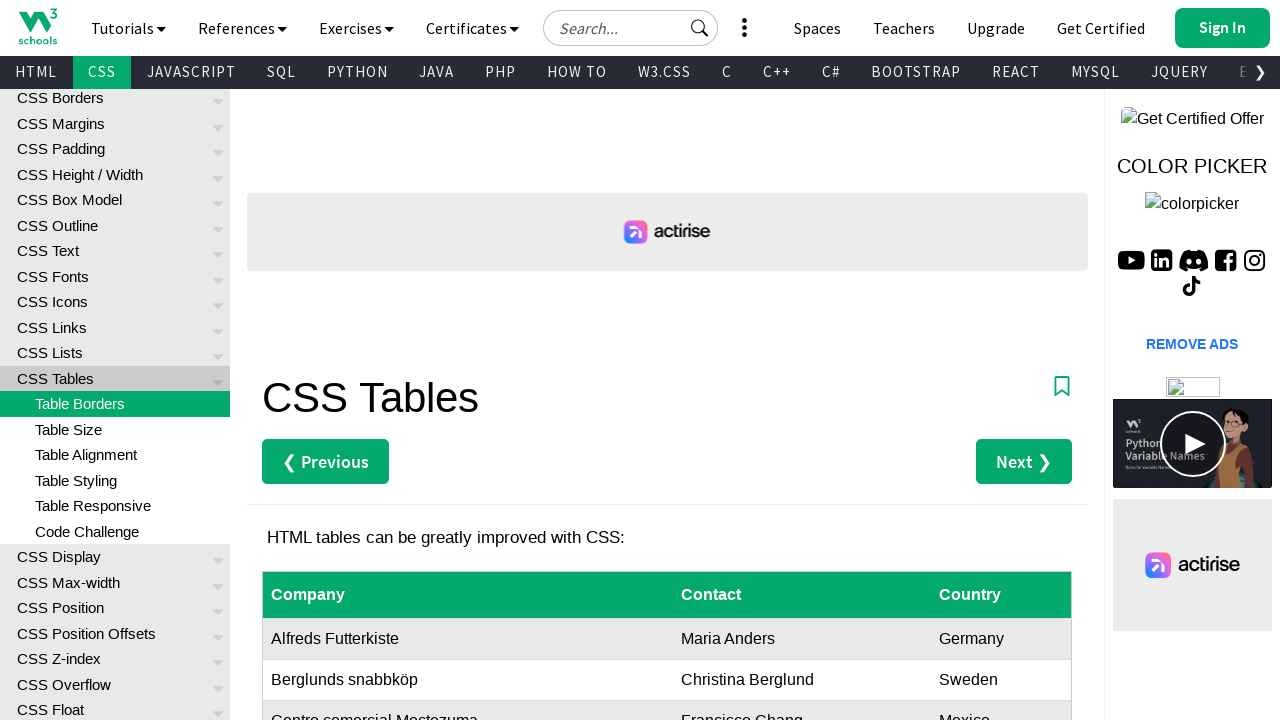

Retrieved text from row 1: 
  Company
  Contact
  Country

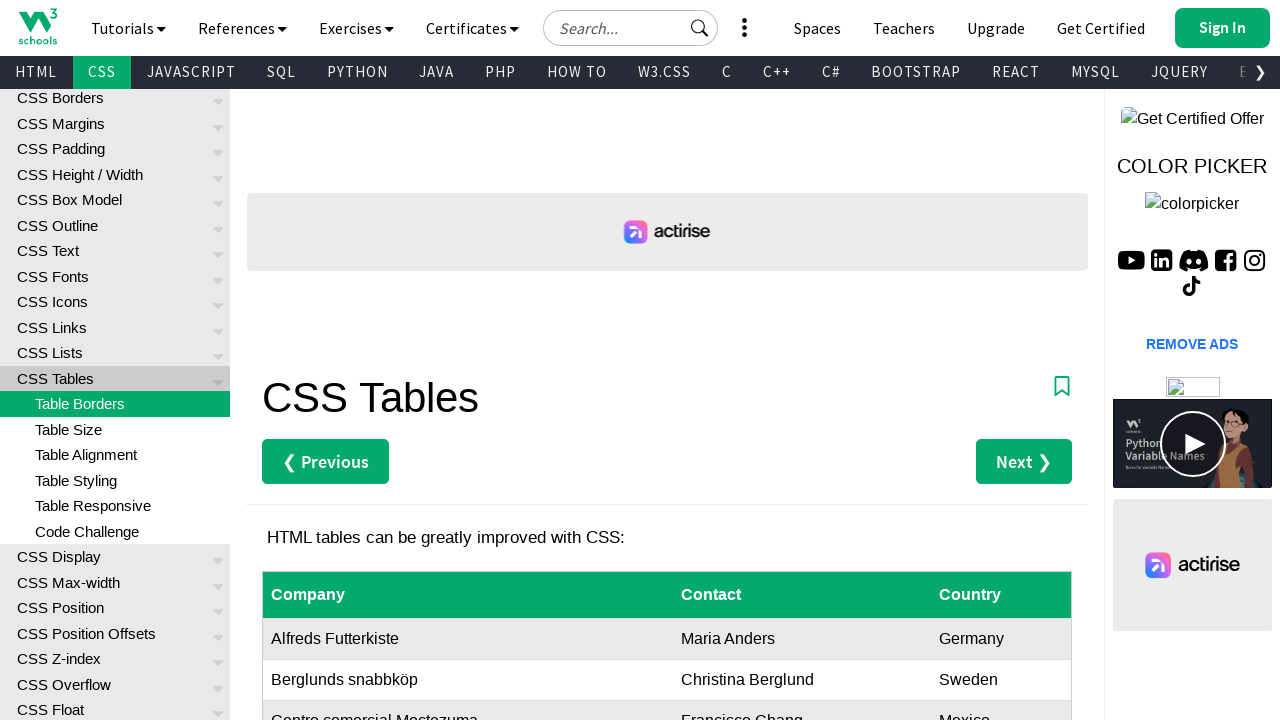

Retrieved text from row 2: 
Alfreds Futterkiste
Maria Anders
Germany

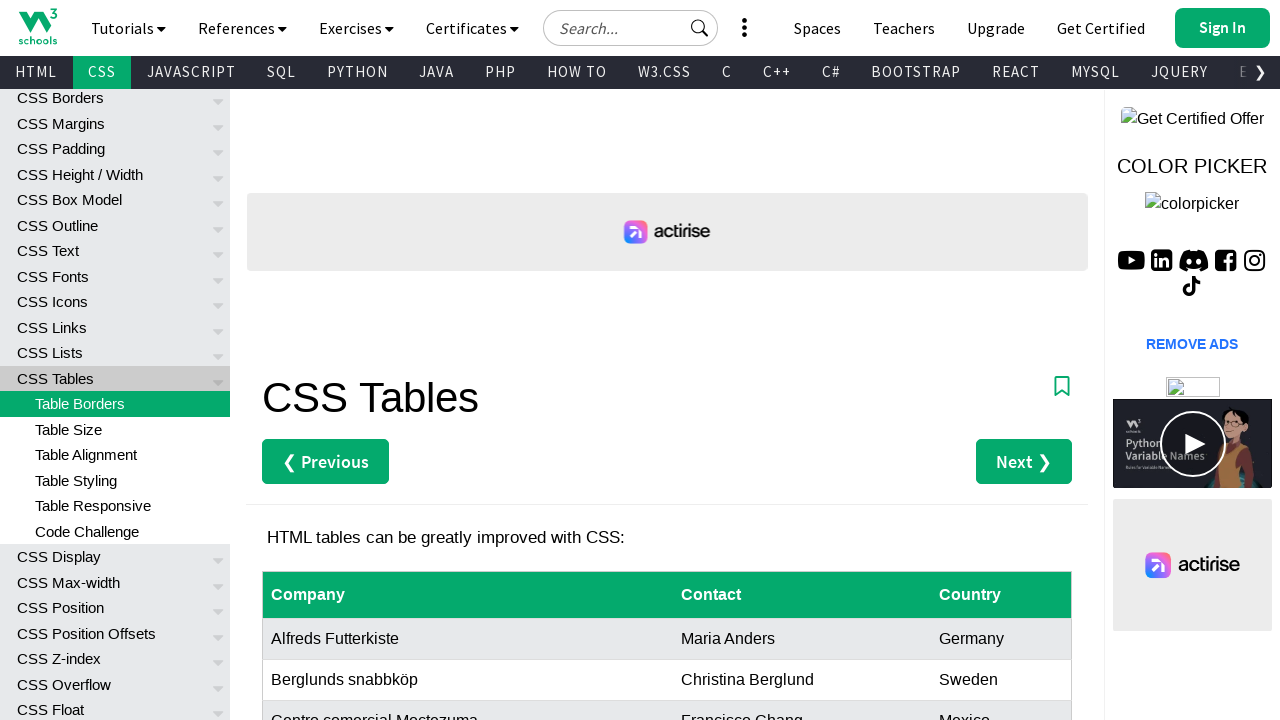

Retrieved text from row 3: 
Berglunds snabbköp
Christina Berglund
Sweden

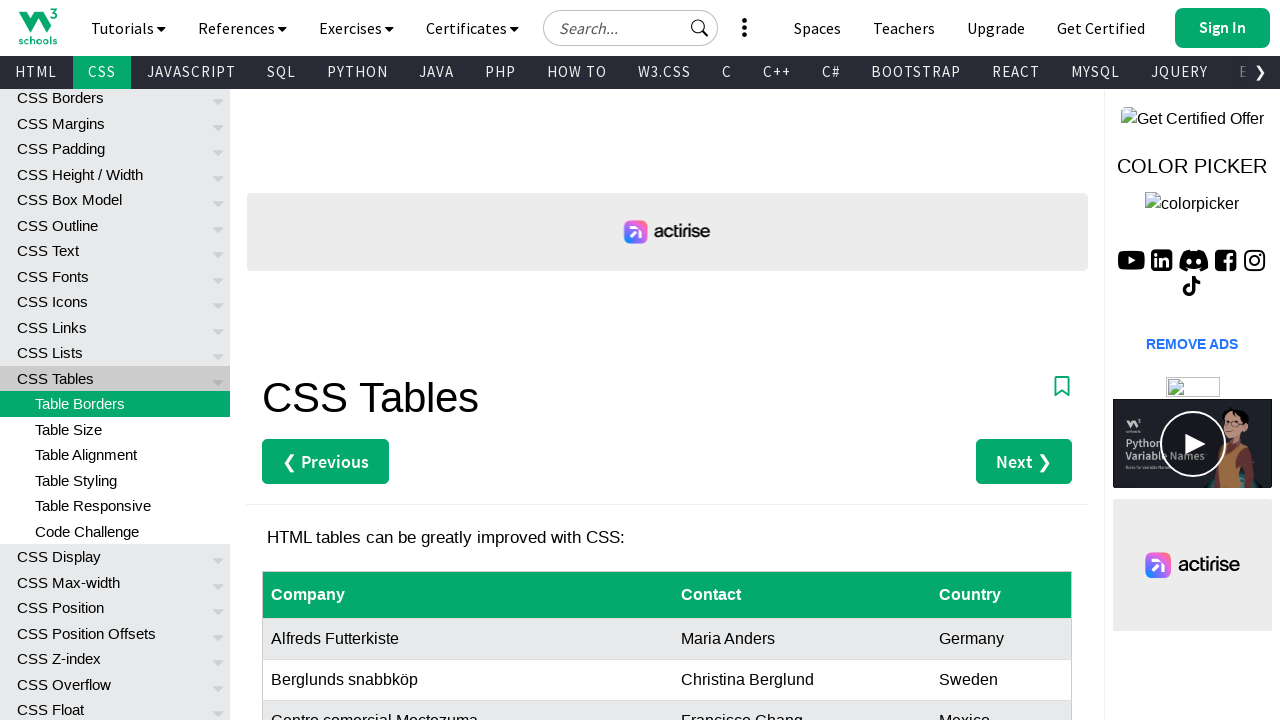

Retrieved text from row 4: 
Centro comercial Moctezuma
Francisco Chang
Mexico

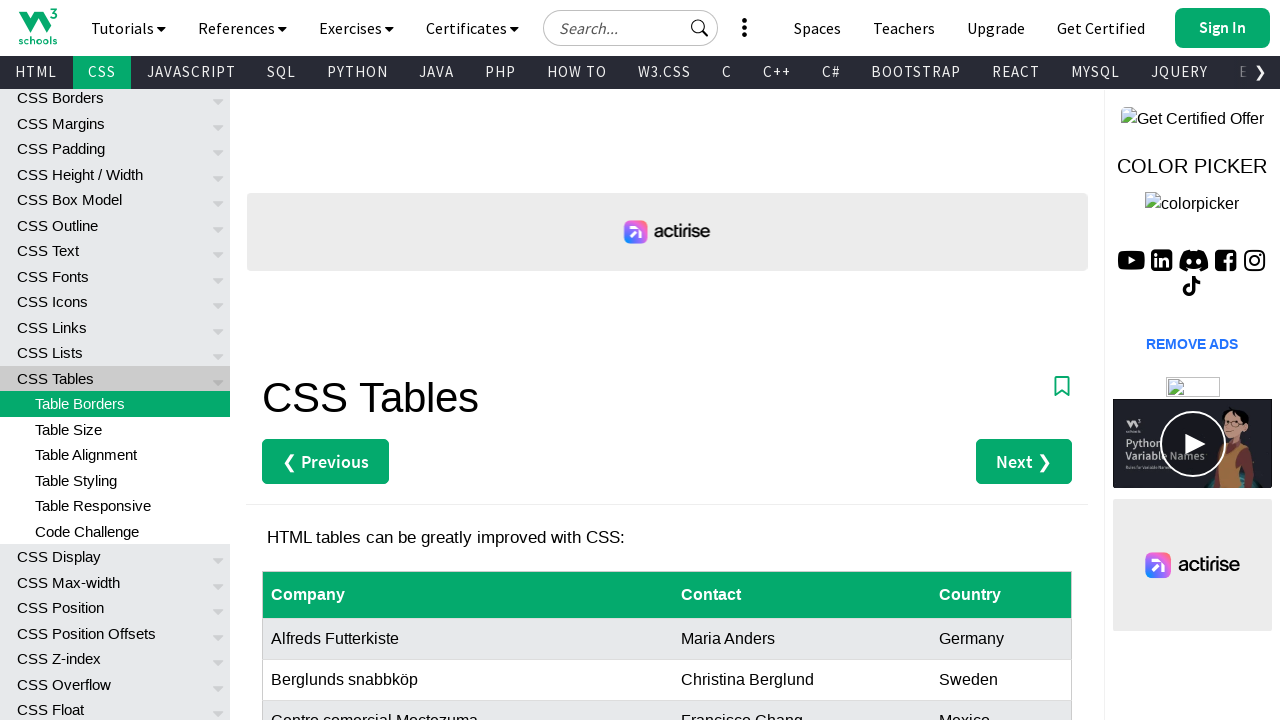

Retrieved text from row 5: 
Ernst Handel
Roland Mendel
Austria

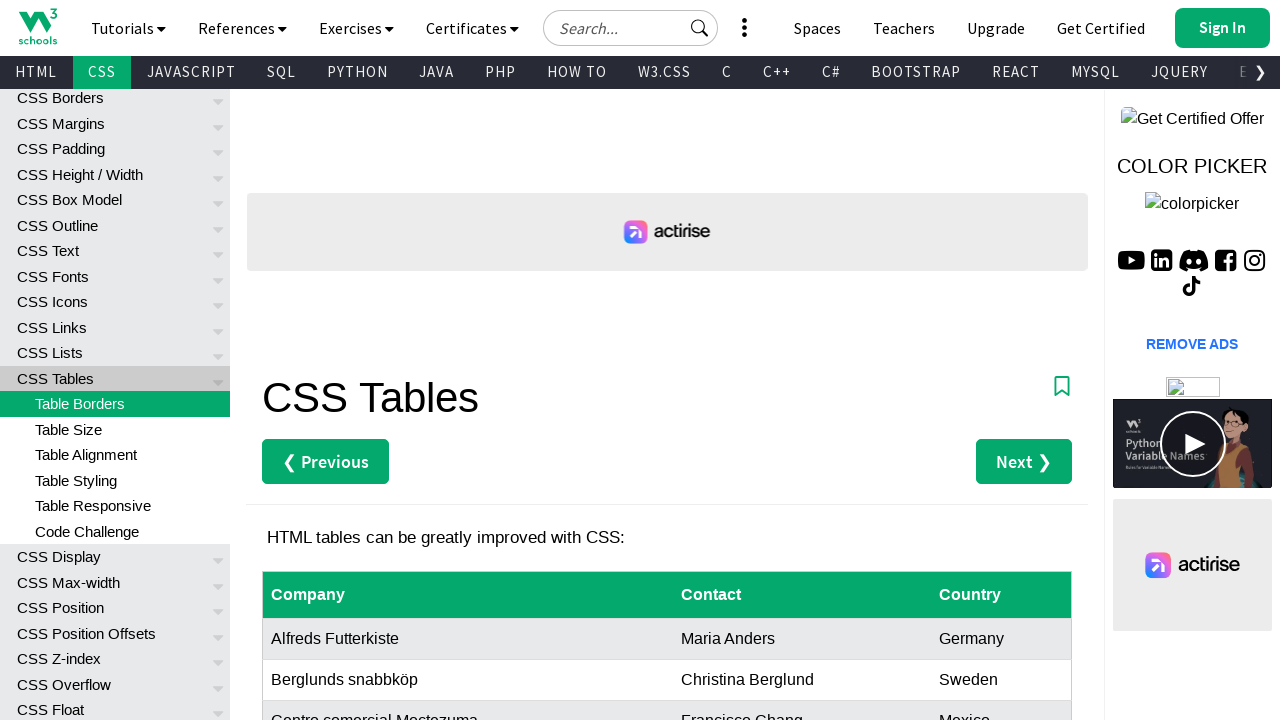

Retrieved text from row 6: 
Island Trading
Helen Bennett
UK

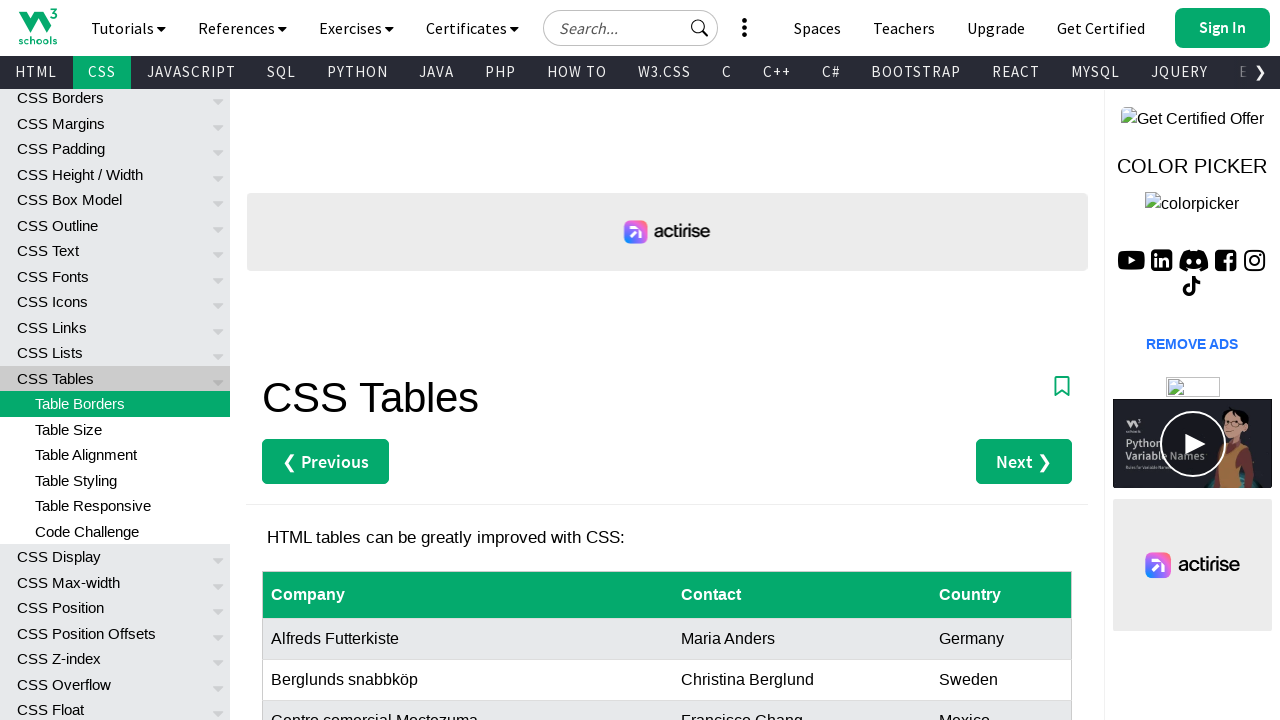

Retrieved text from row 7: 
Königlich Essen
Philip Cramer
Germany

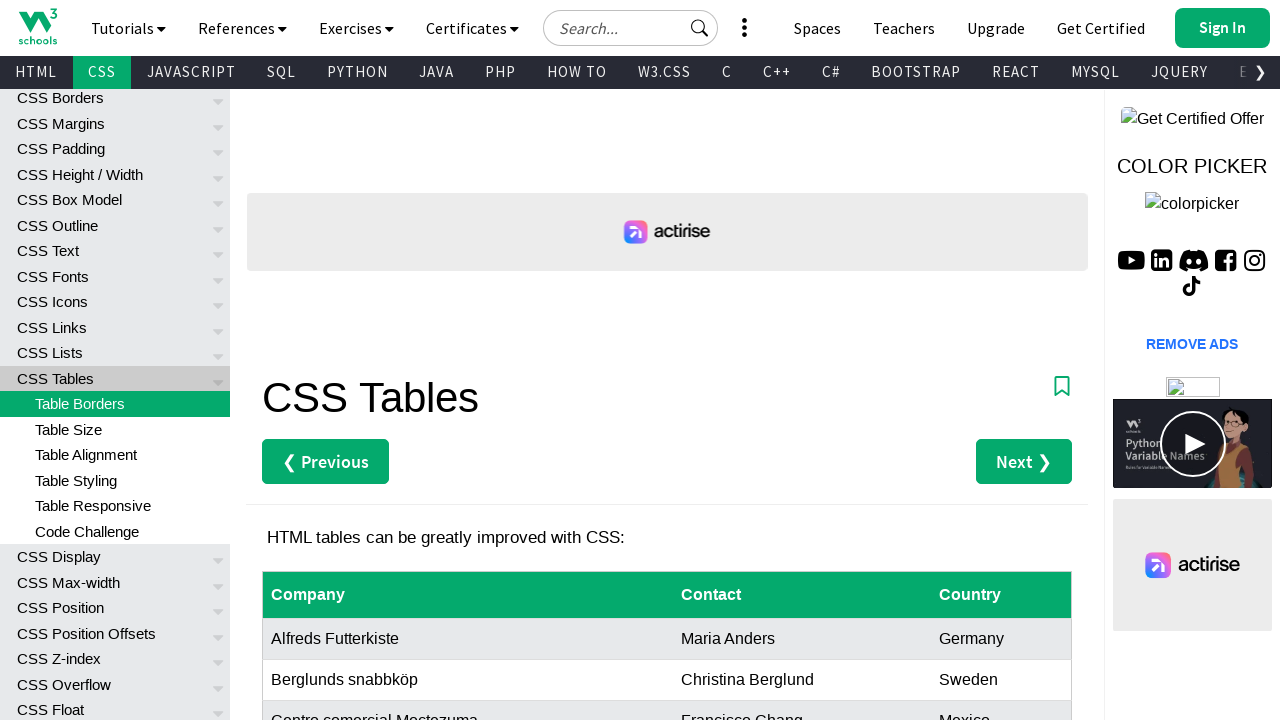

Found 'Philip Cramer' in row 7
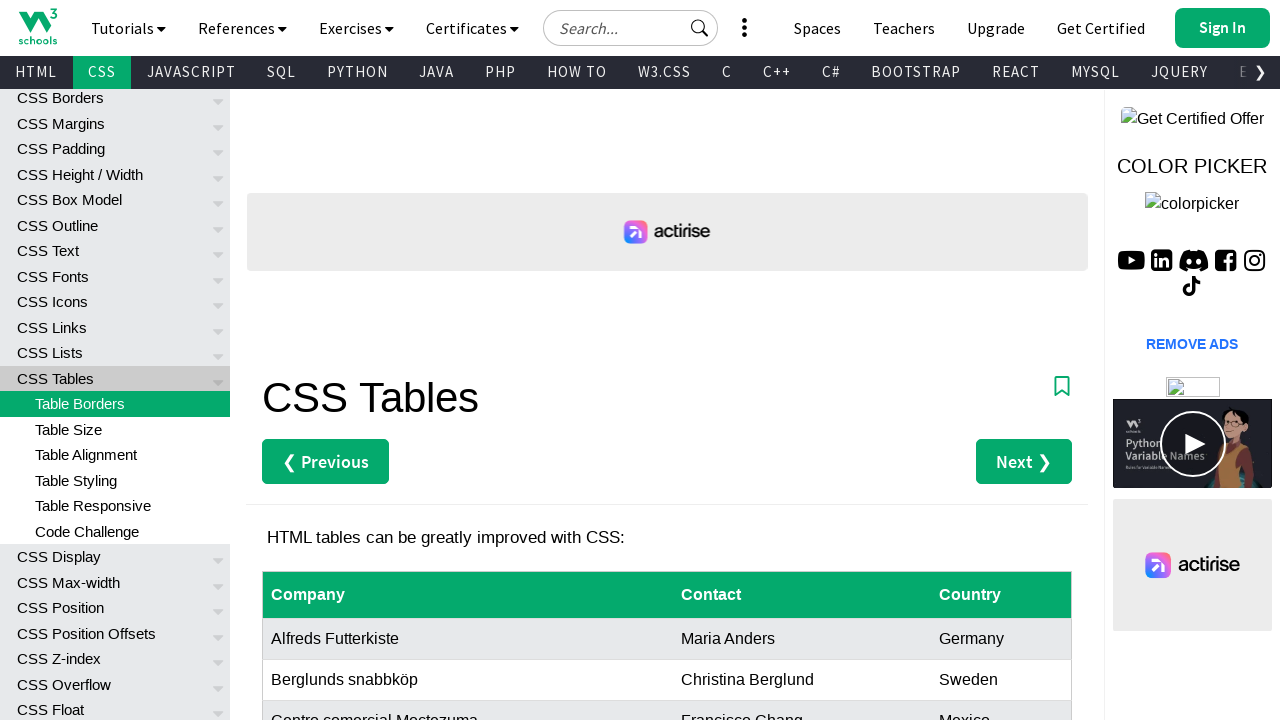

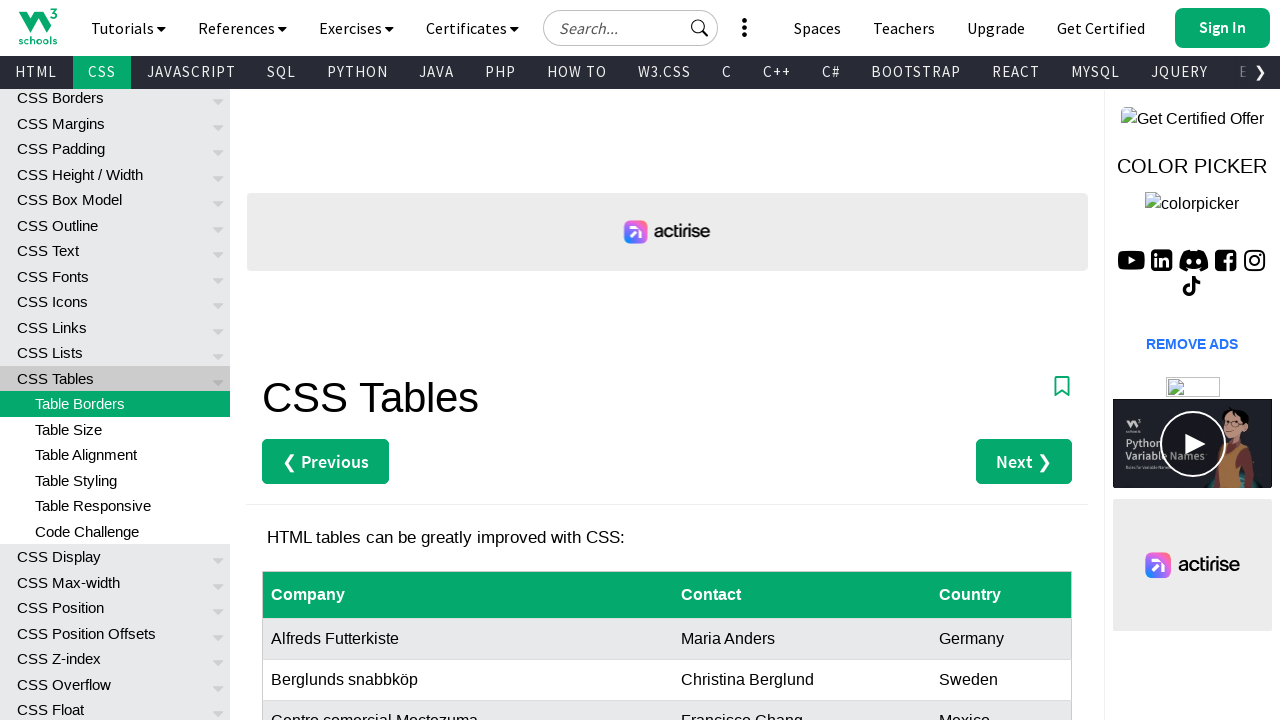